Tests TodoMVC app with Vue.js by adding three todo items, marking one complete, and verifying the remaining items count.

Starting URL: https://todomvc.com/

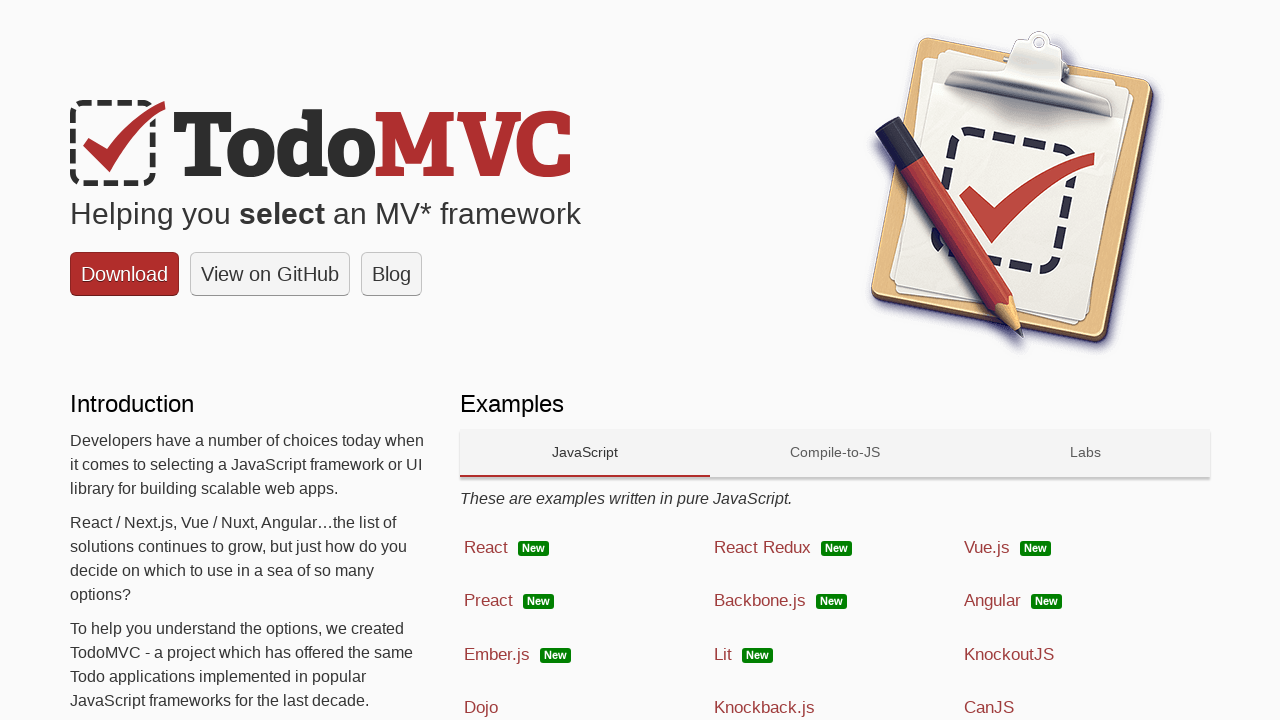

Clicked on Vue.js technology link at (987, 547) on text=Vue.js
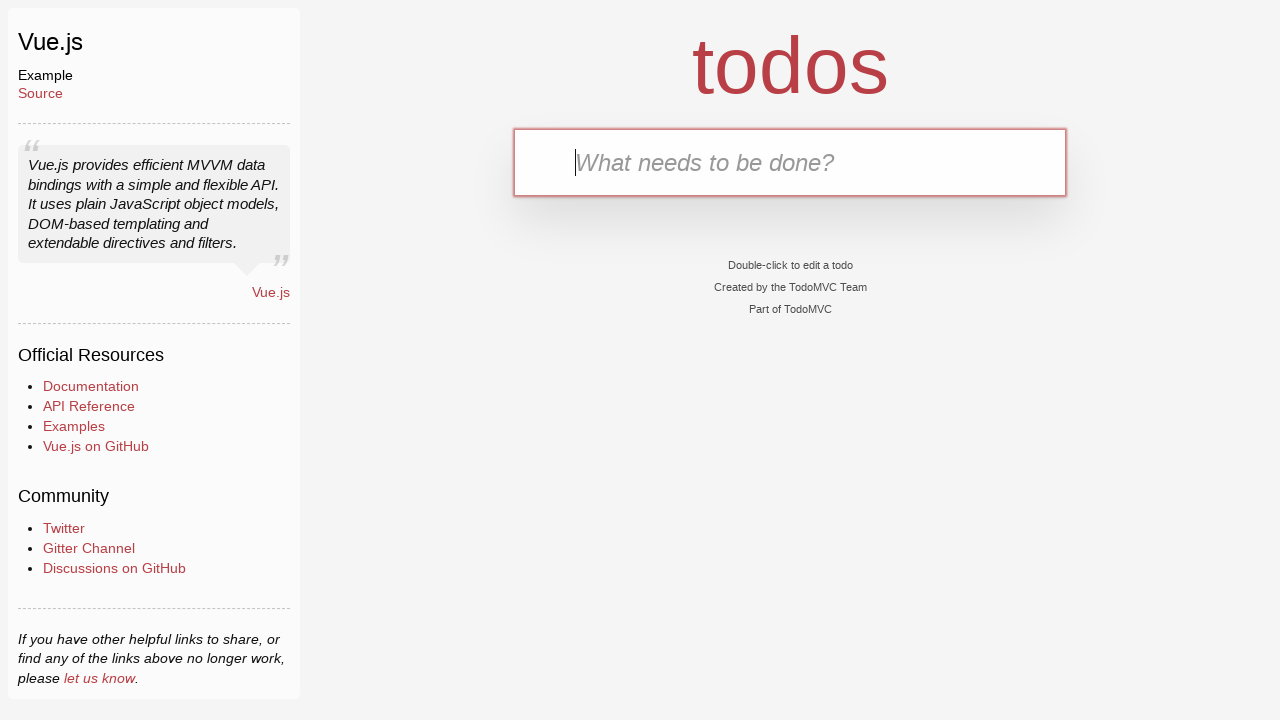

Filled input field with first todo item 'Clean the car' on input[placeholder='What needs to be done?']
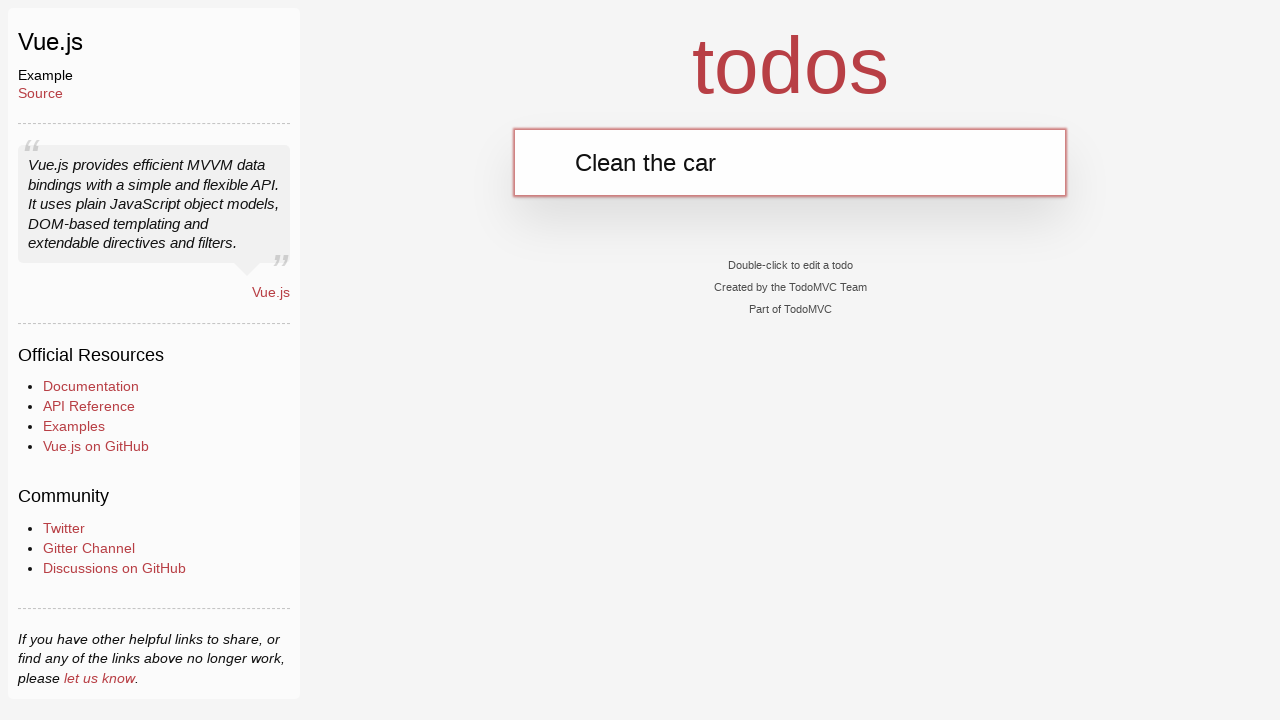

Pressed Enter to add 'Clean the car' to todo list on input[placeholder='What needs to be done?']
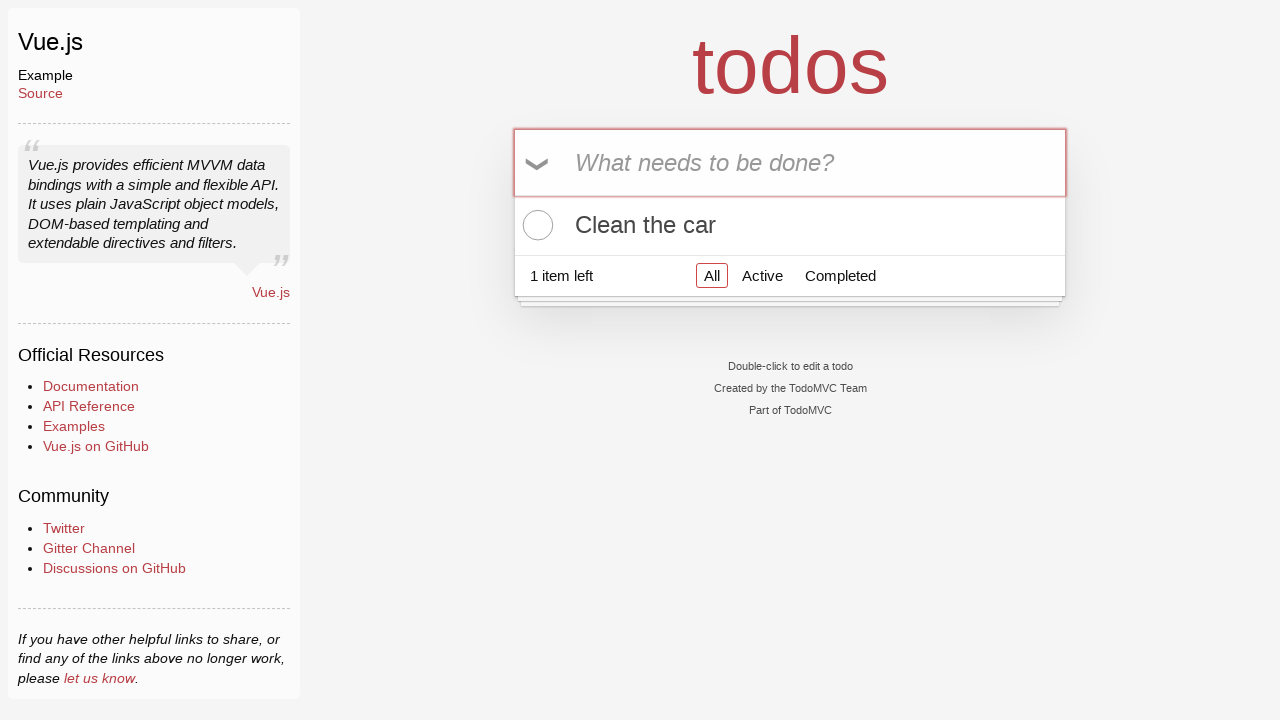

Filled input field with second todo item 'Clean the house' on input[placeholder='What needs to be done?']
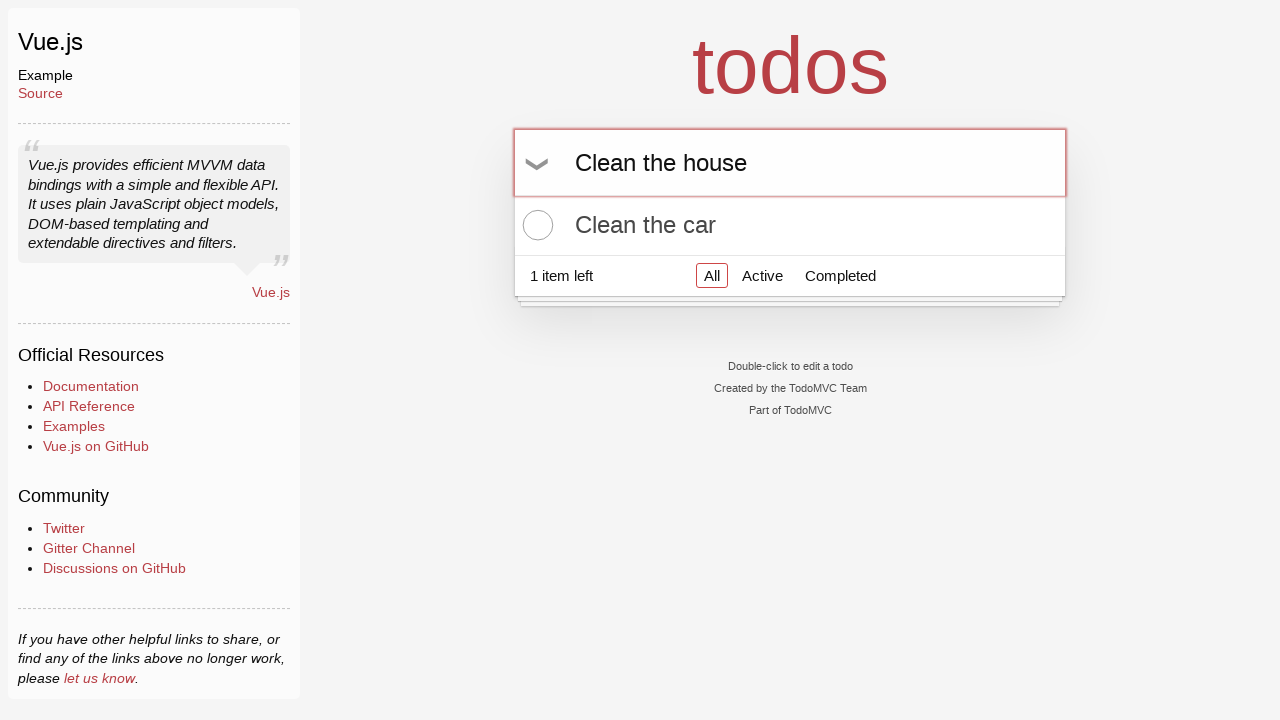

Pressed Enter to add 'Clean the house' to todo list on input[placeholder='What needs to be done?']
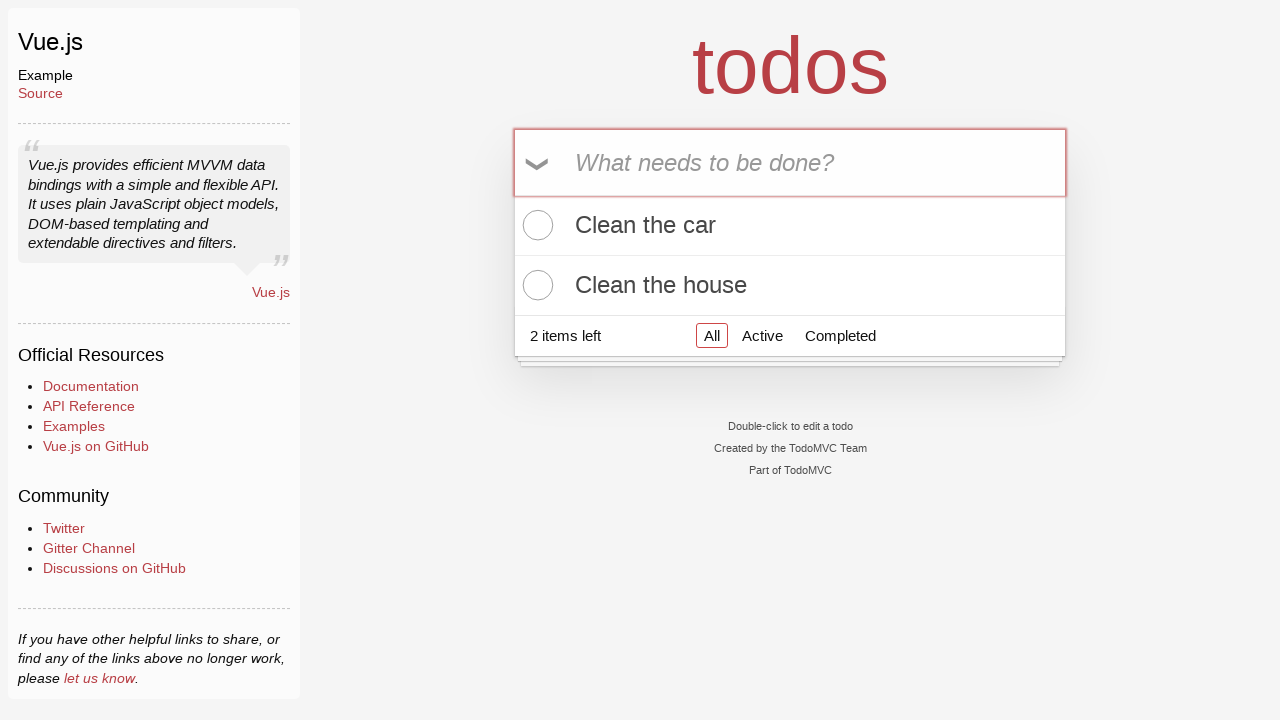

Filled input field with third todo item 'Buy Ketchup' on input[placeholder='What needs to be done?']
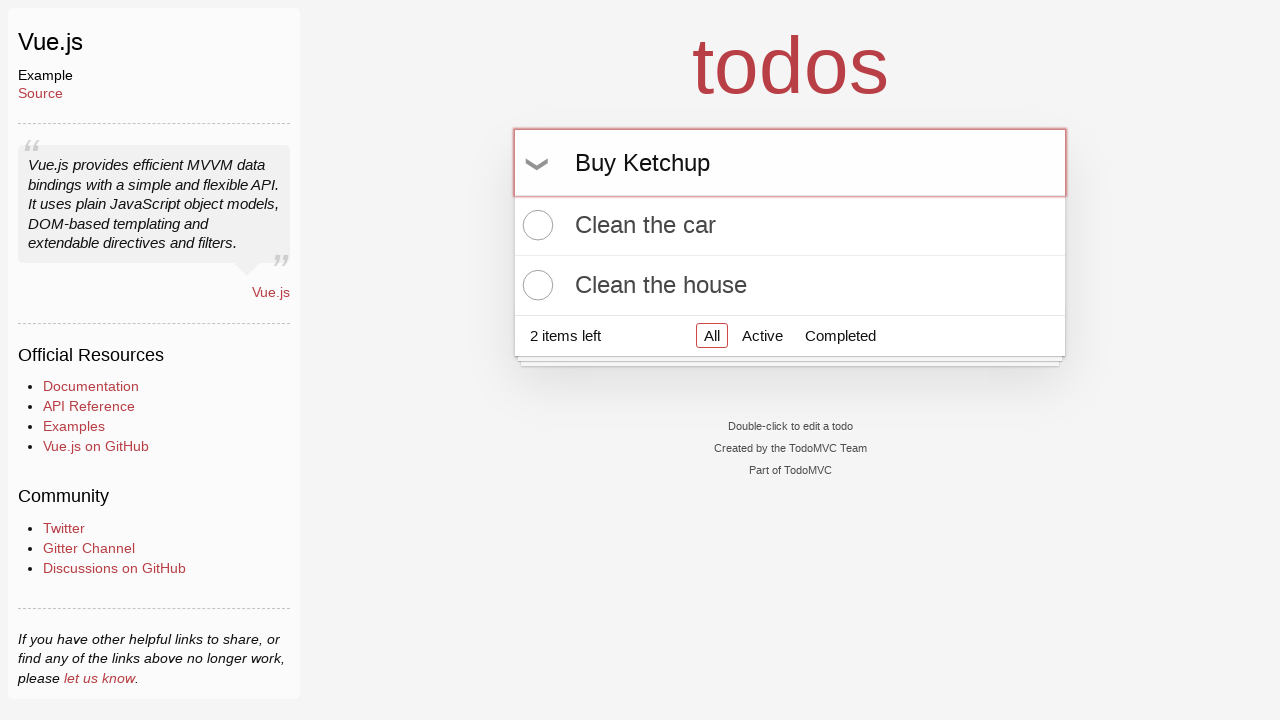

Pressed Enter to add 'Buy Ketchup' to todo list on input[placeholder='What needs to be done?']
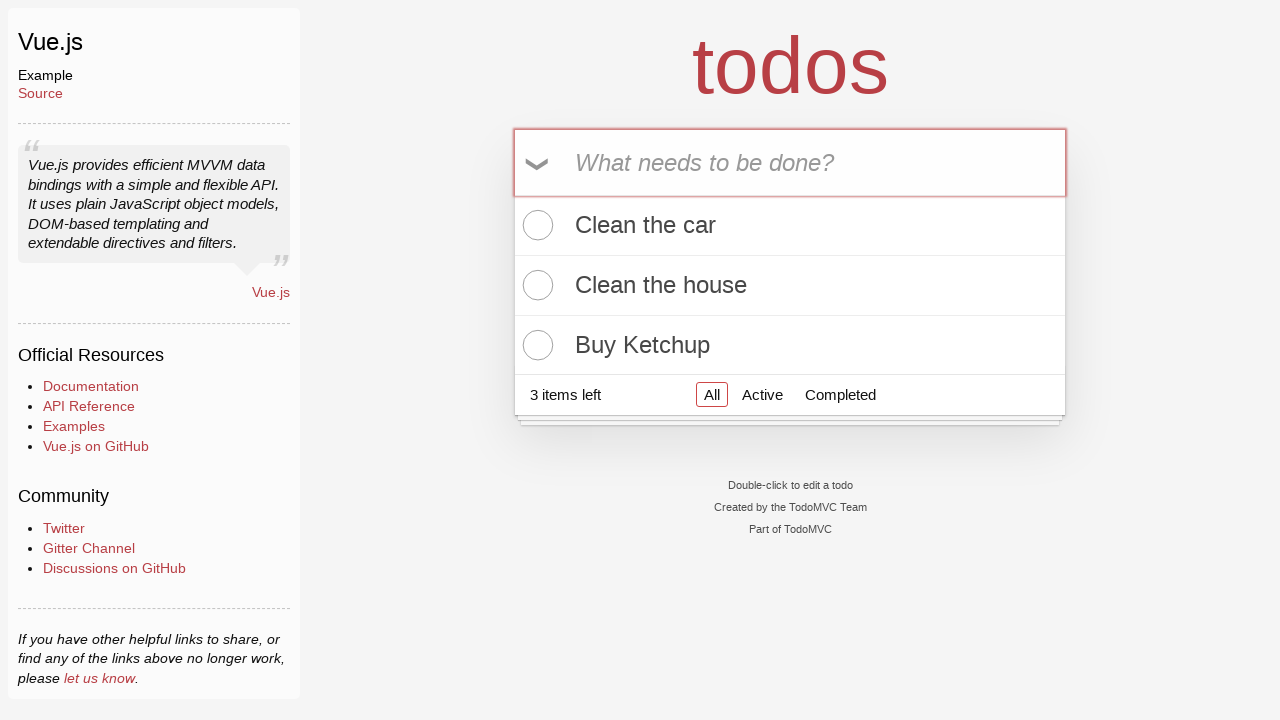

Marked 'Buy Ketchup' todo item as complete at (535, 345) on xpath=//label[text()='Buy Ketchup']/preceding-sibling::input
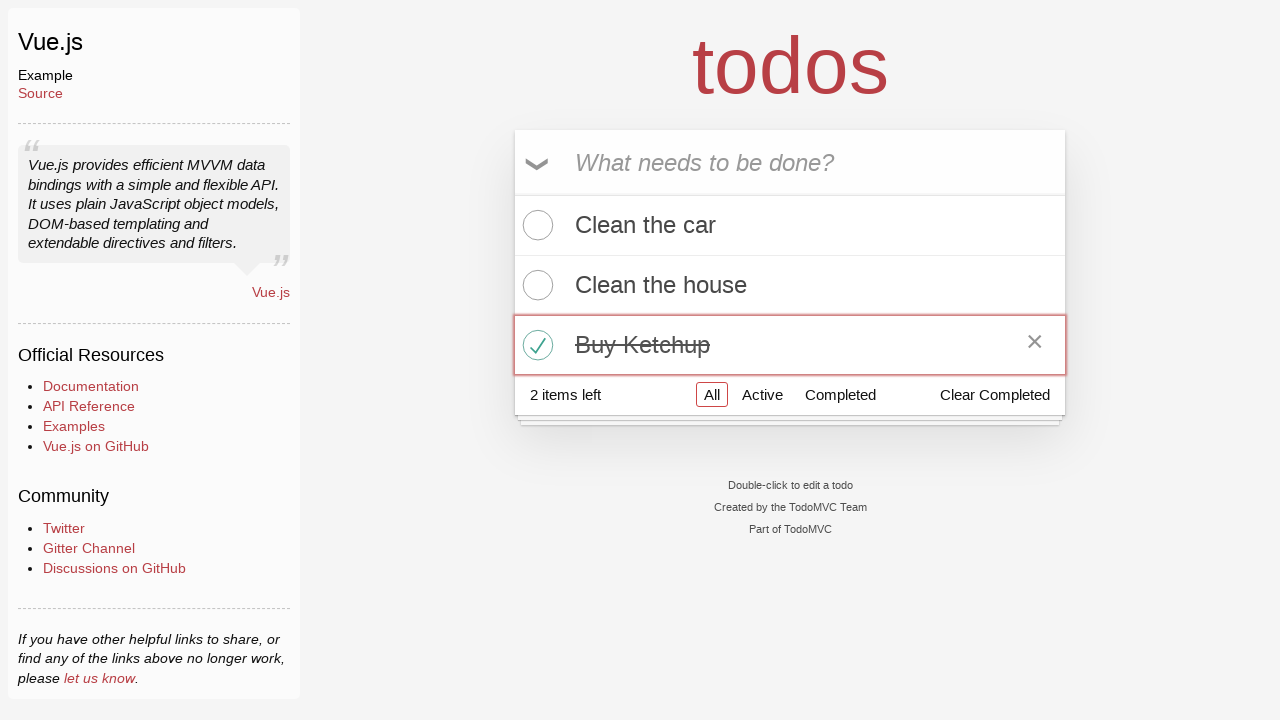

Verified remaining items count footer is displayed
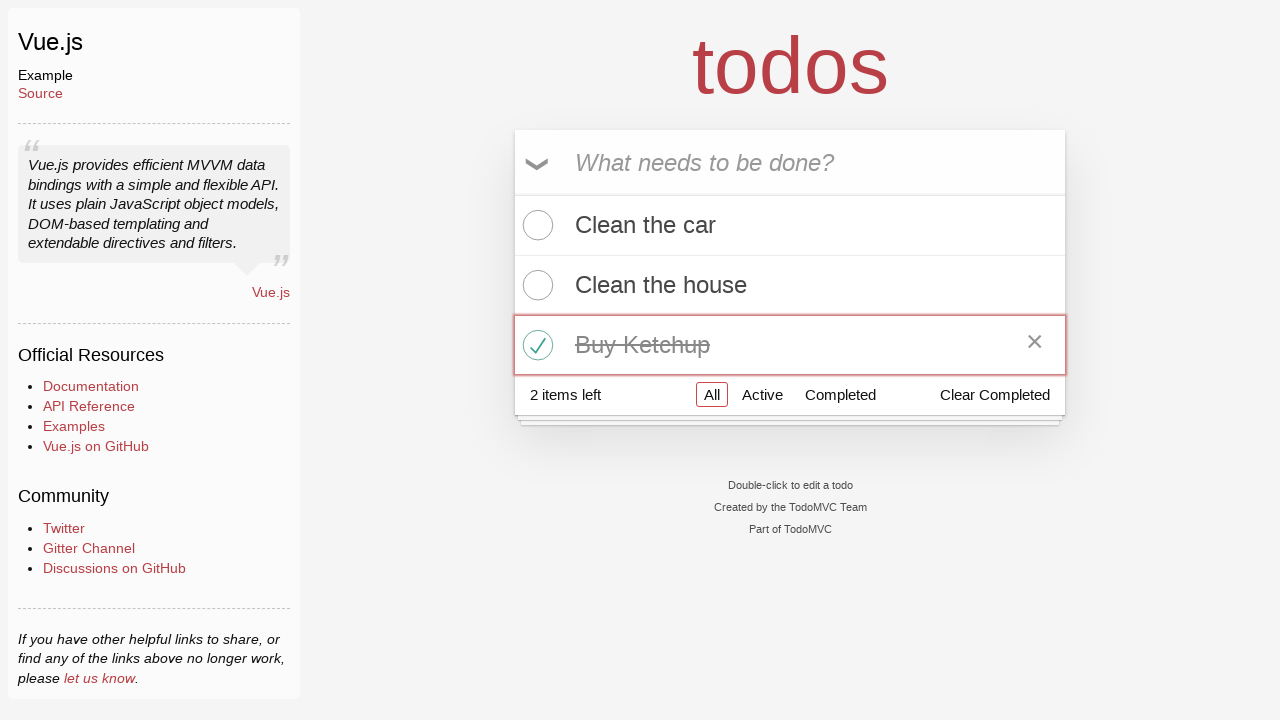

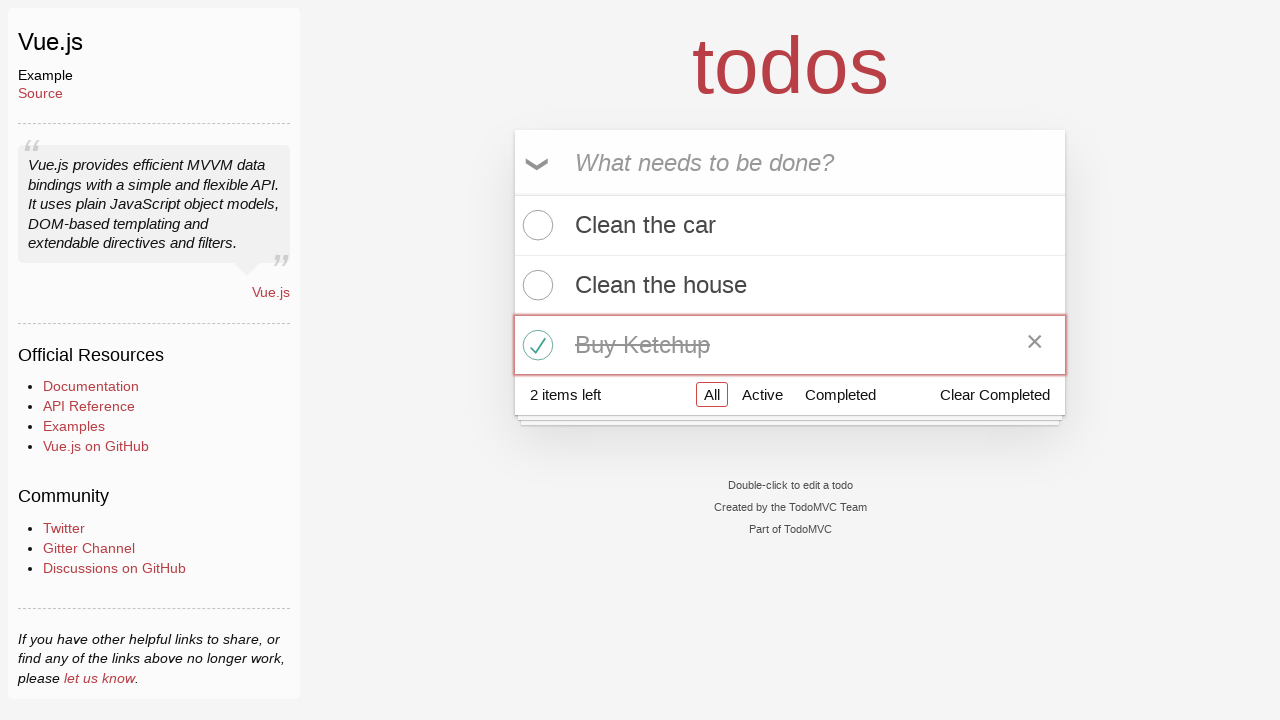